Tests navigation to the Branding category section by clicking the category link and verifying the URL changes correctly

Starting URL: https://relay.prototyp.digital/

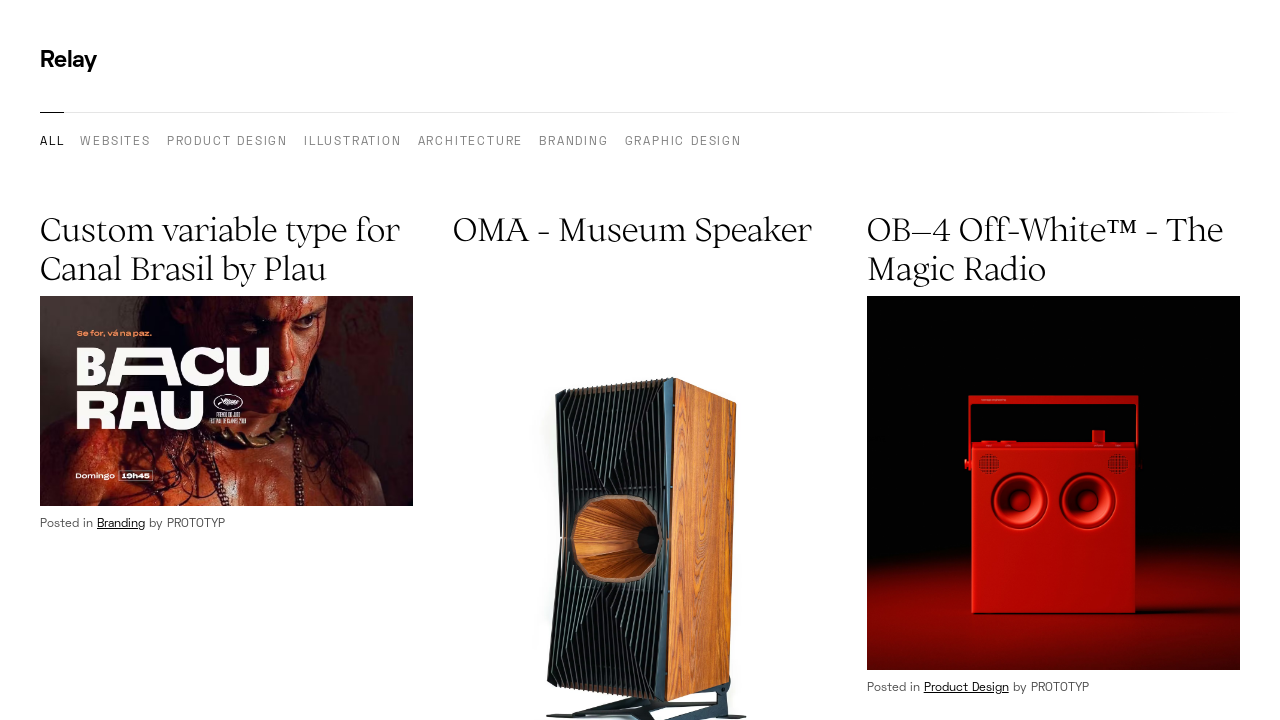

Clicked on the Branding category link at (574, 143) on [href="/category/branding"]
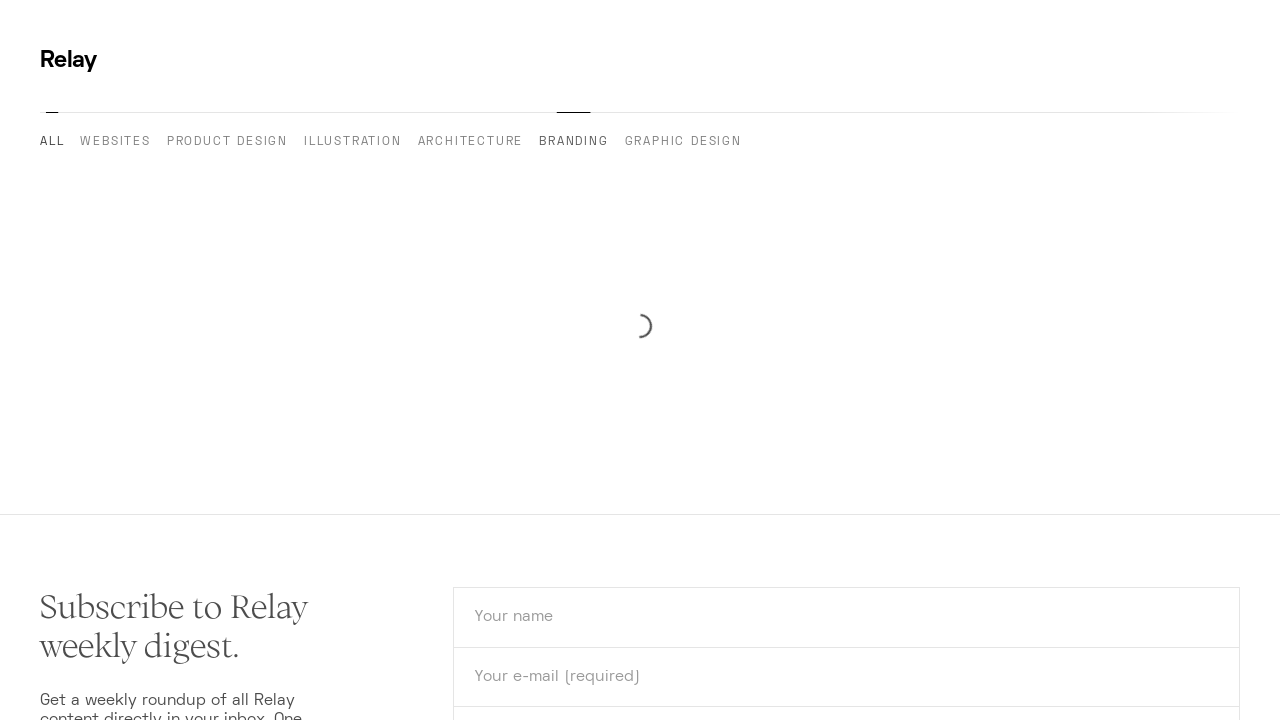

Verified navigation to Branding category - URL changed to /category/branding
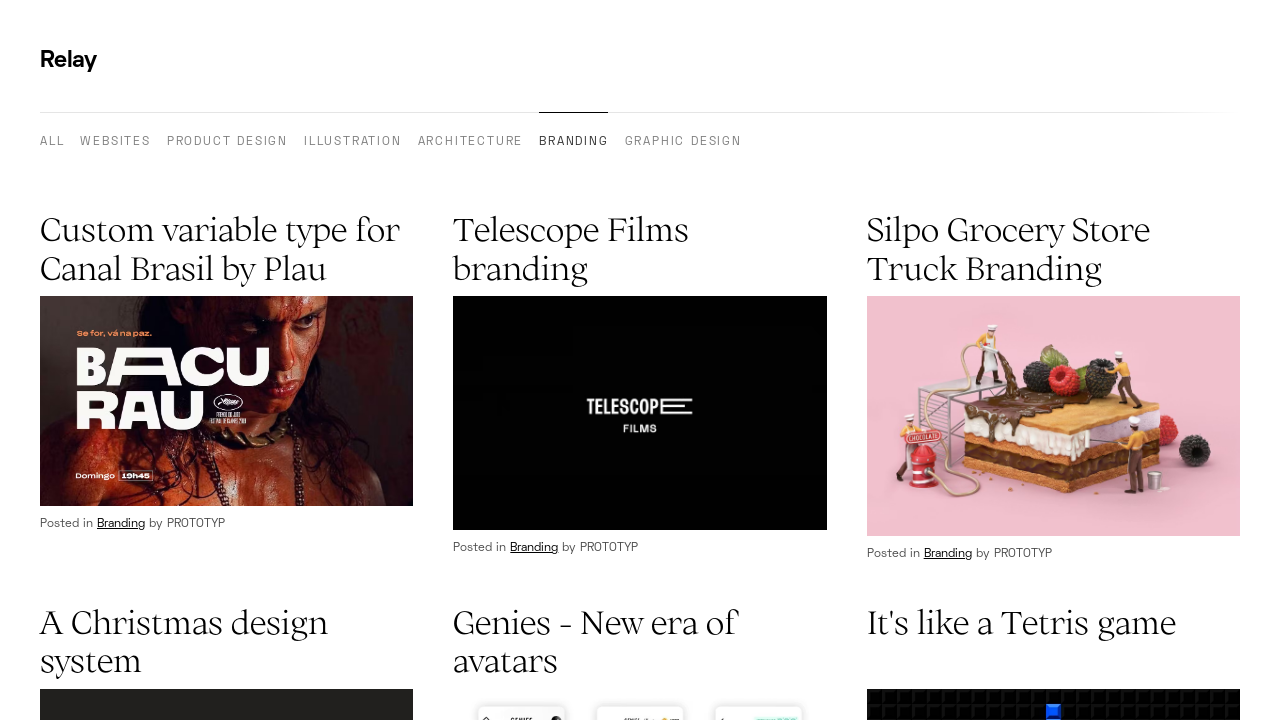

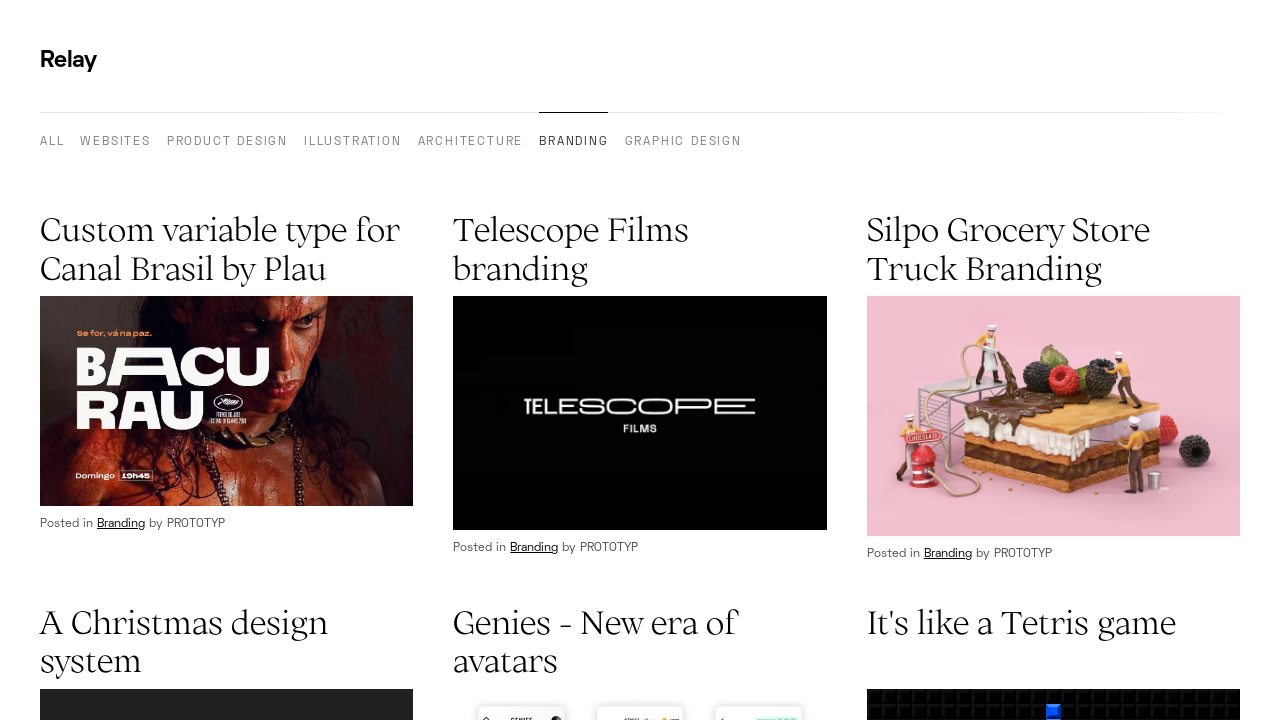